Tests checkbox interaction by checking the selection state of two checkboxes and then clicking both to toggle their states

Starting URL: https://practice.cydeo.com/checkboxes

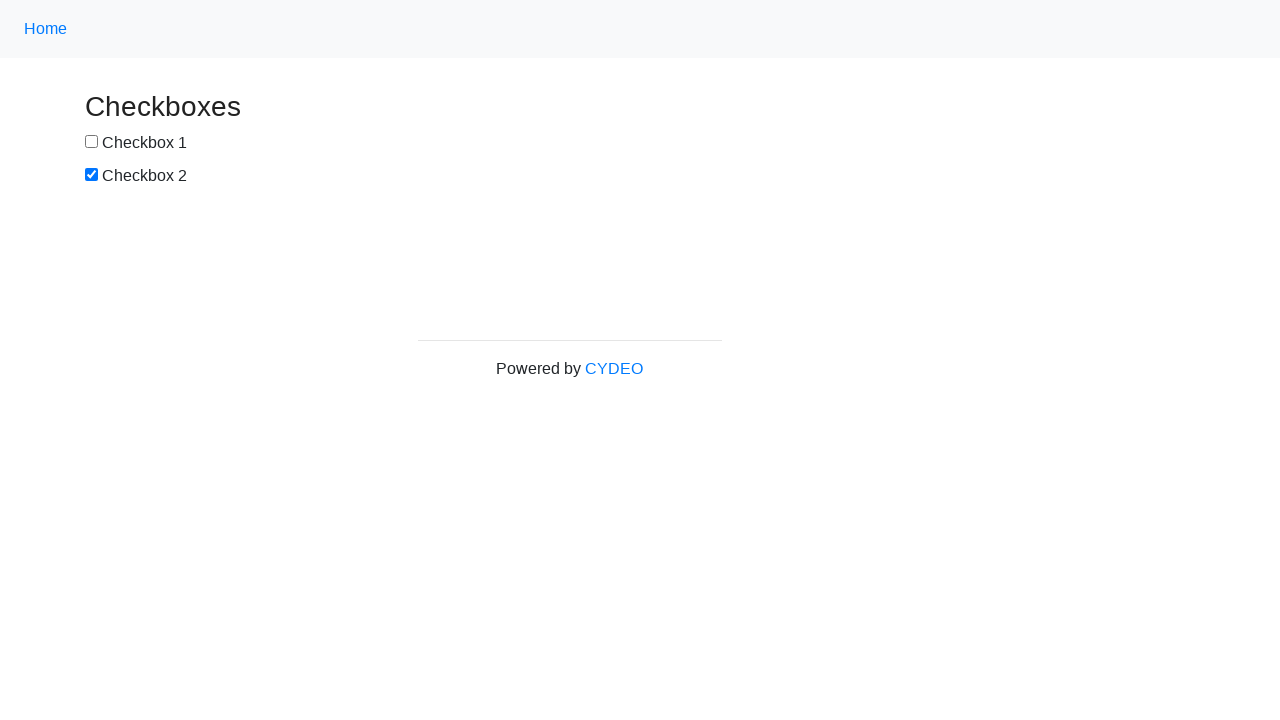

Waited for checkbox 1 to be visible
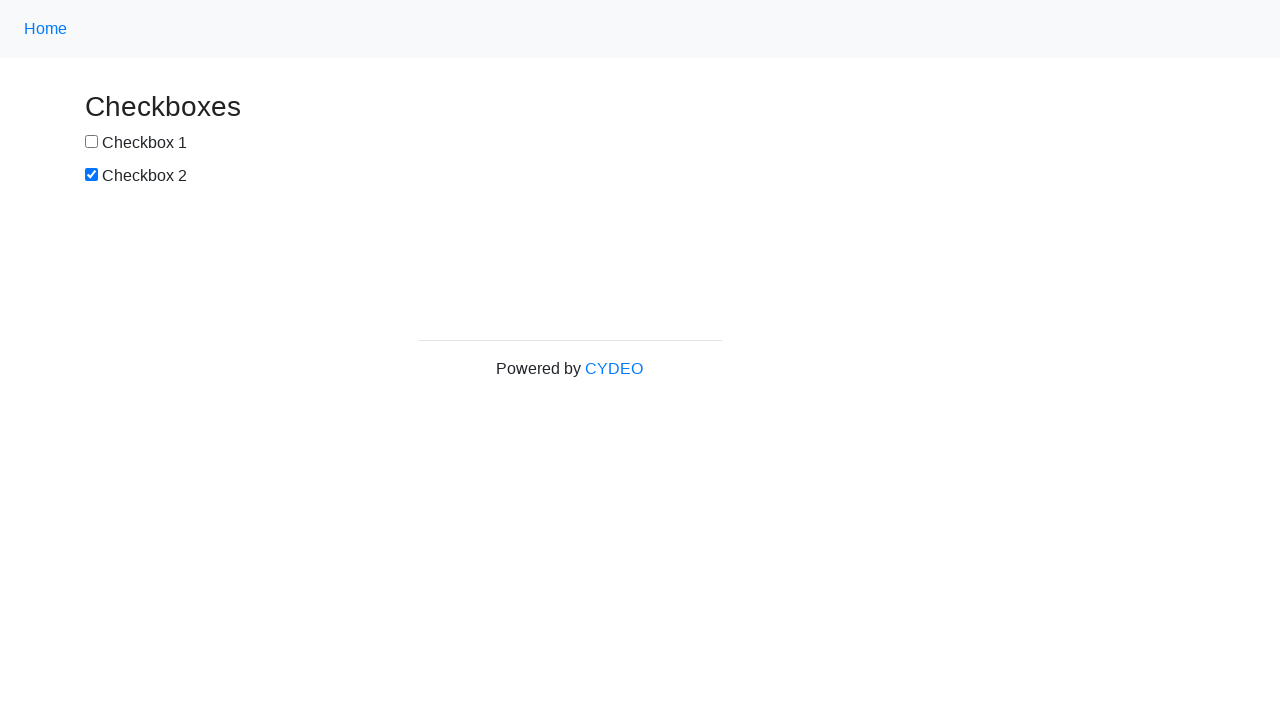

Waited for checkbox 2 to be visible
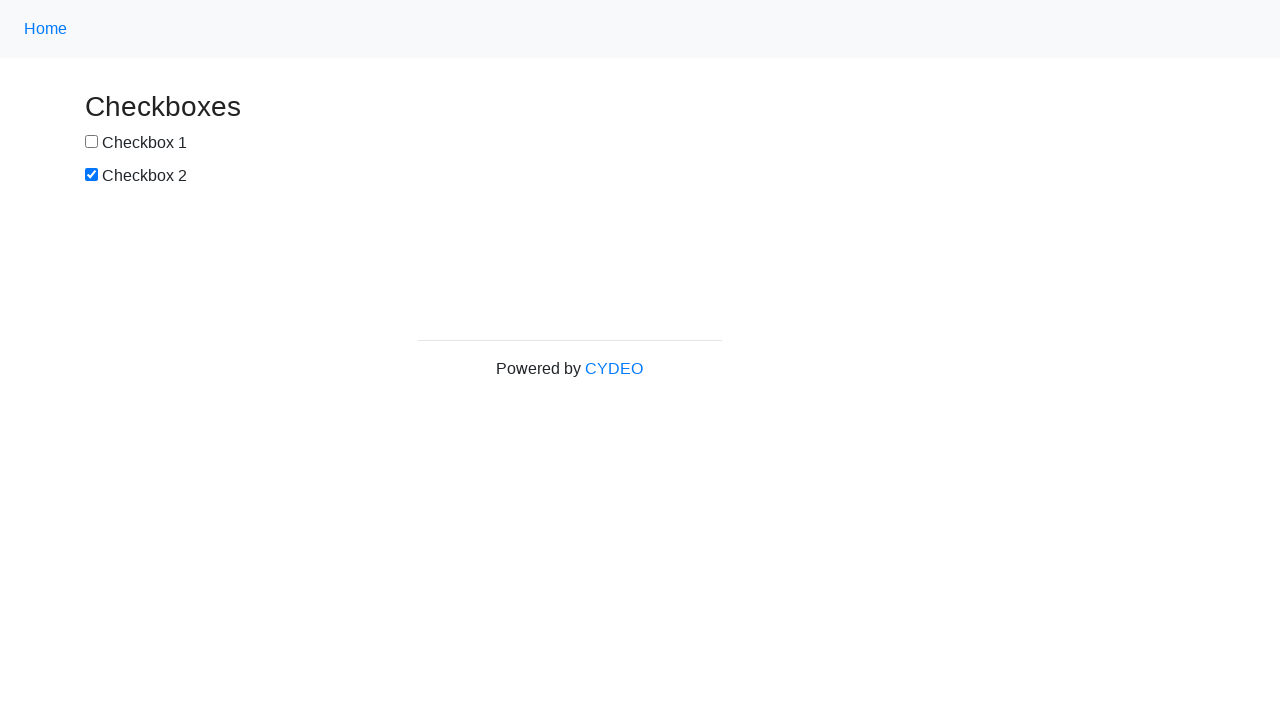

Clicked checkbox 2 to toggle its state at (92, 175) on #box2
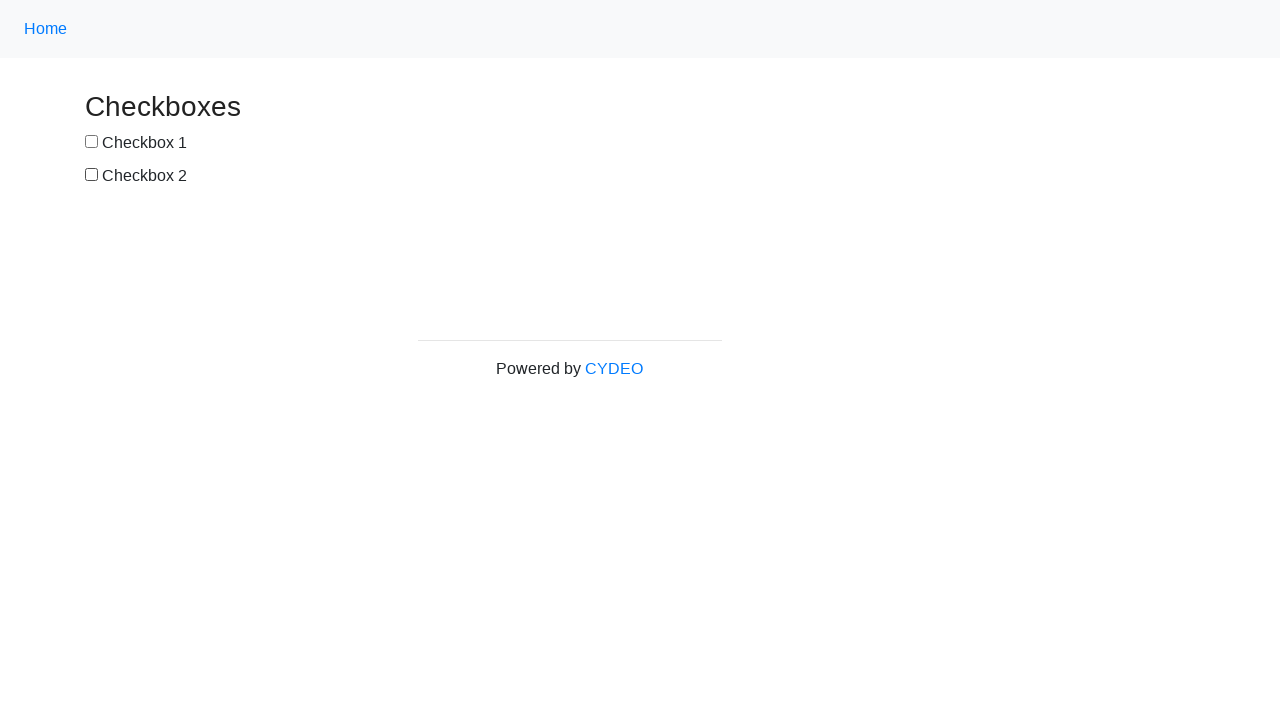

Clicked checkbox 1 to toggle its state at (92, 142) on #box1
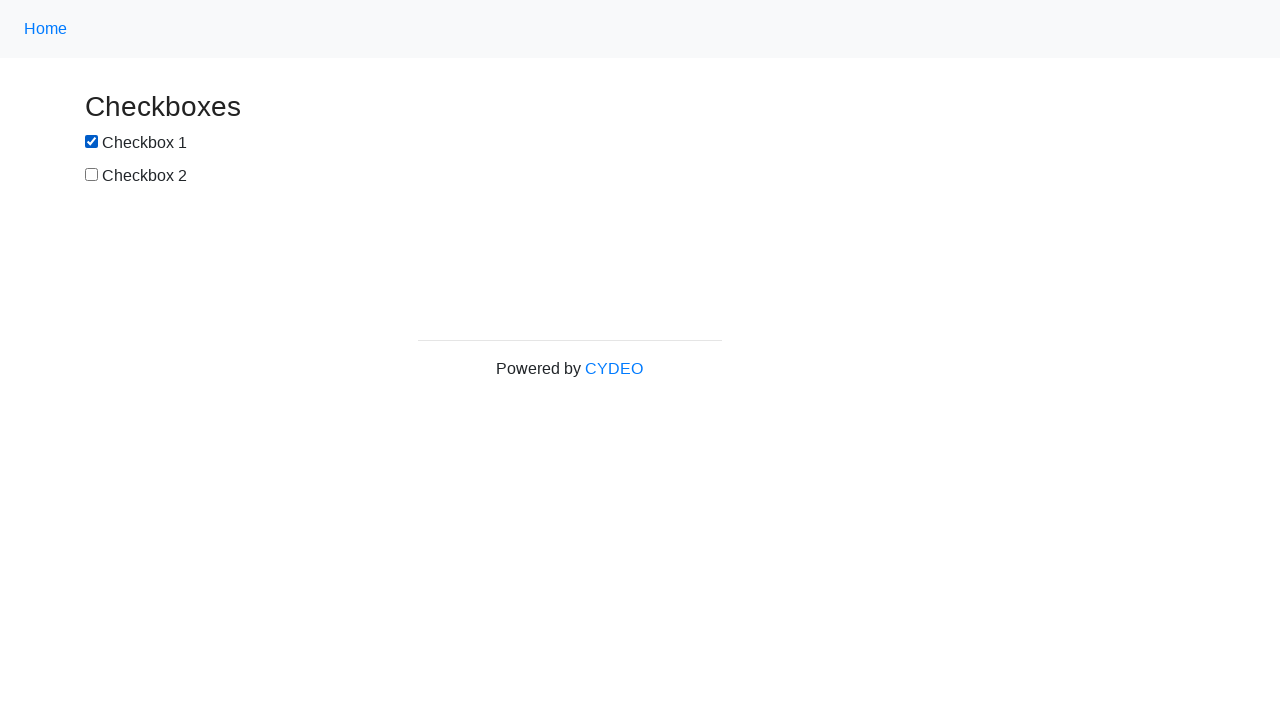

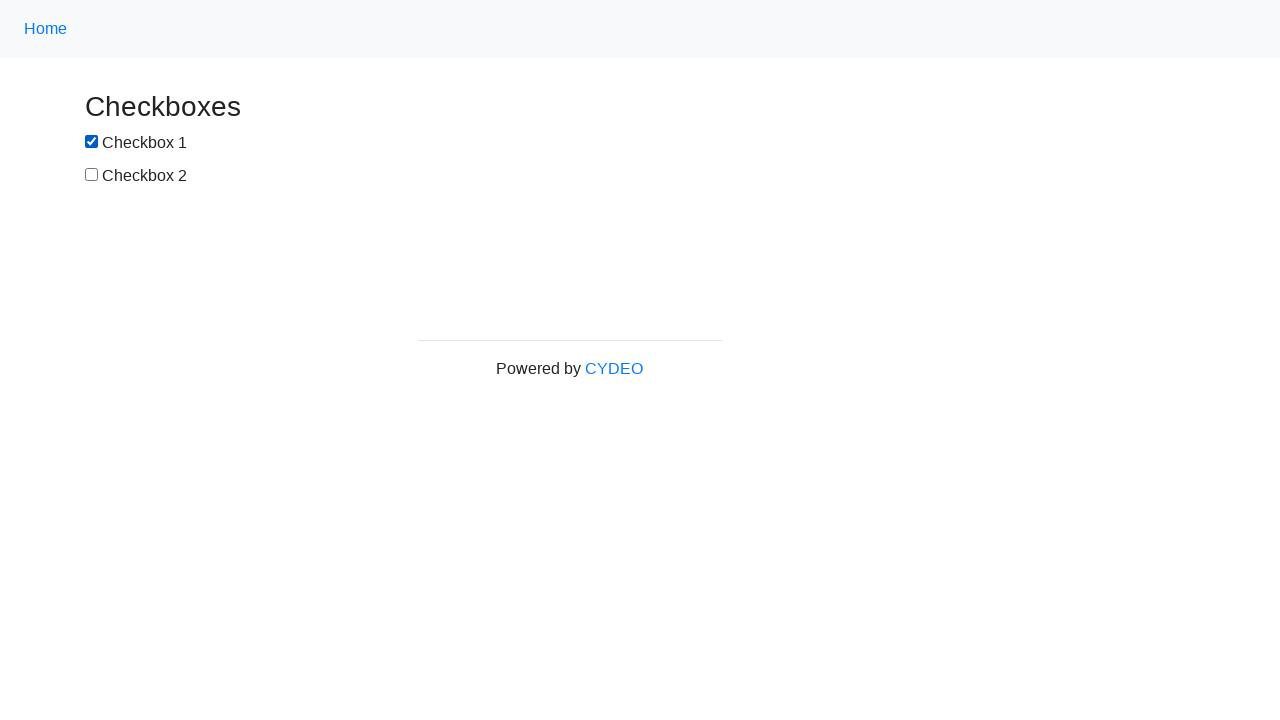